Tests radio button functionality by selecting different radio options and verifying the selection text updates correctly.

Starting URL: https://demoqa.com/radio-button

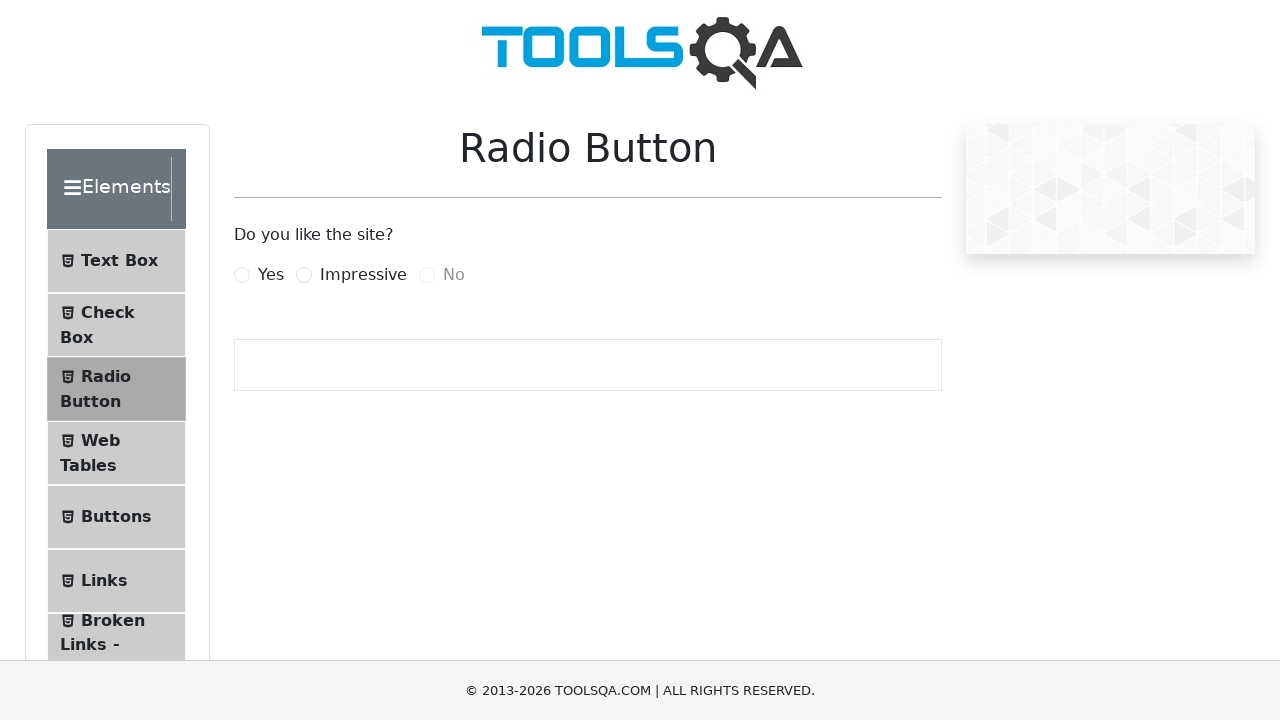

Clicked 'Yes' radio button at (271, 275) on label:has-text('Yes')
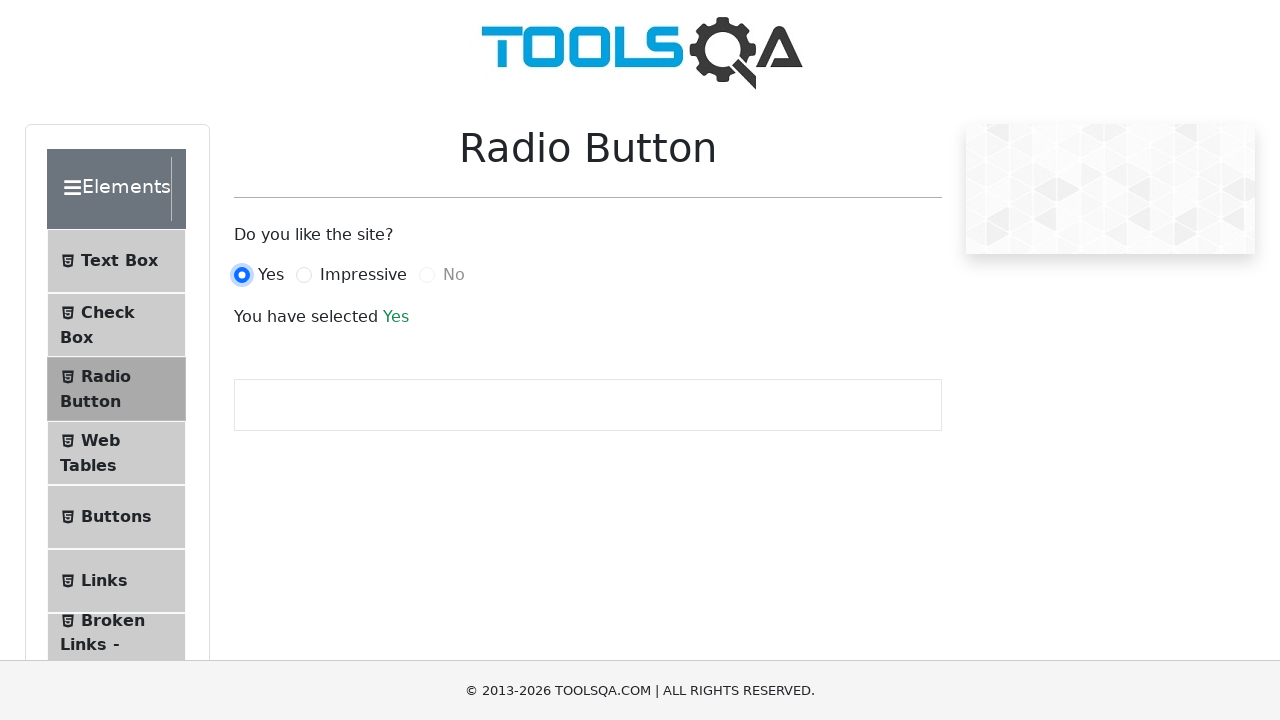

Verified 'You have selected Yes' text appeared
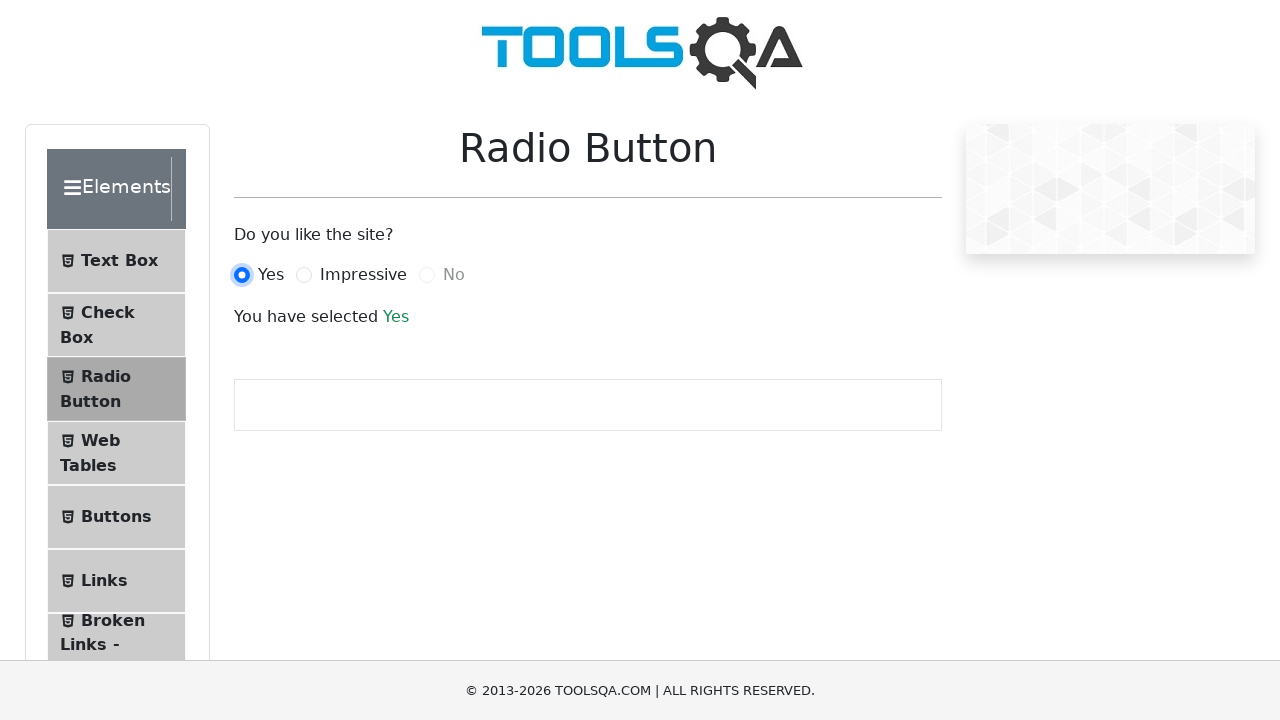

Clicked 'Impressive' radio button at (363, 275) on label:has-text('Impressive')
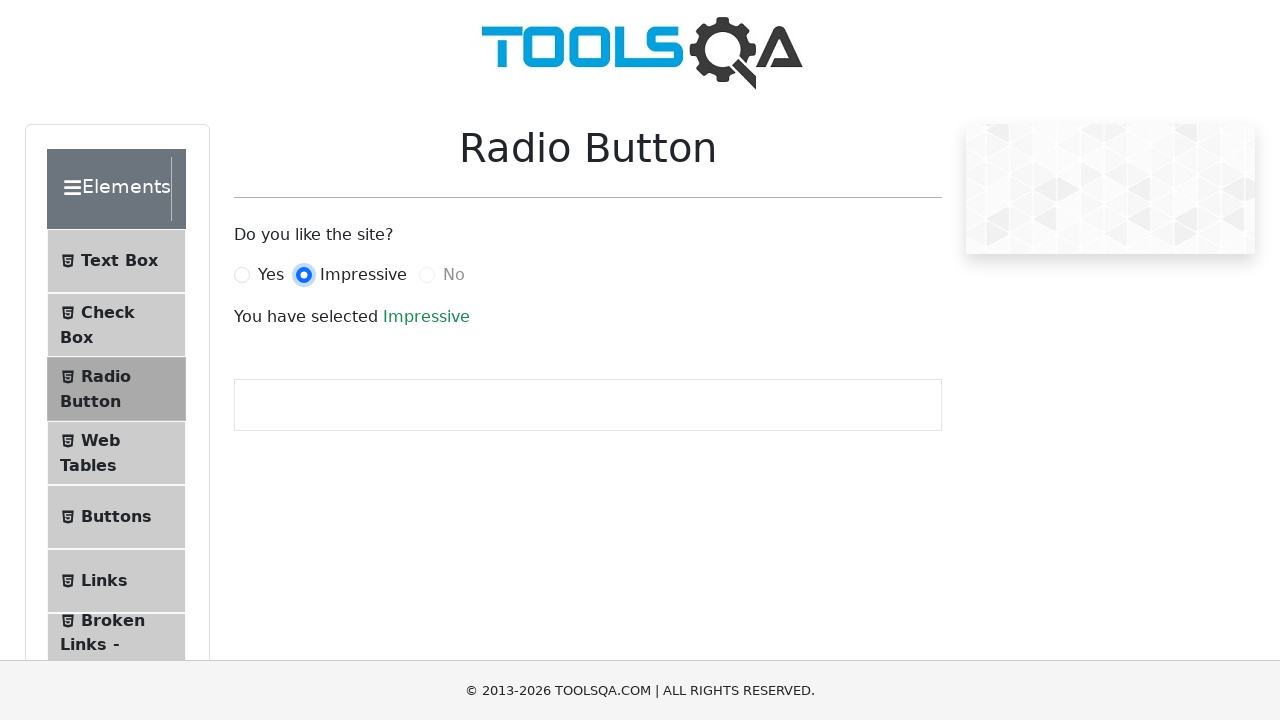

Verified selection text updated to 'You have selected Impressive'
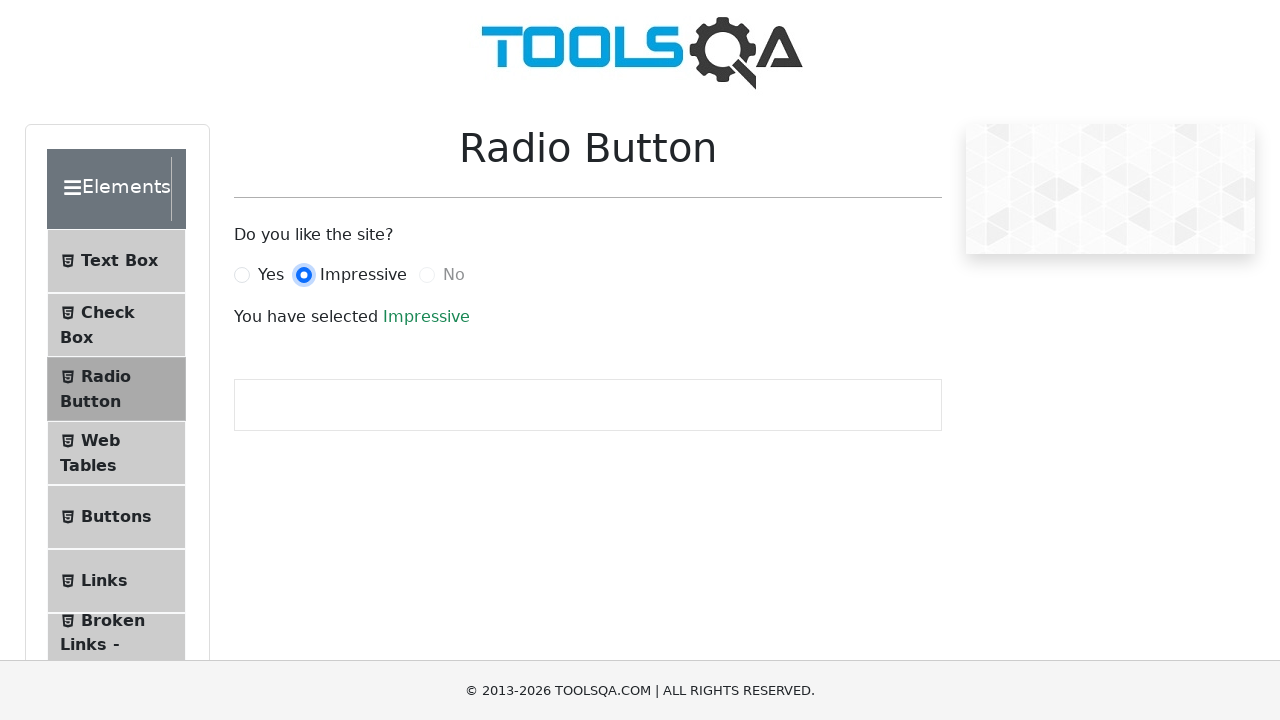

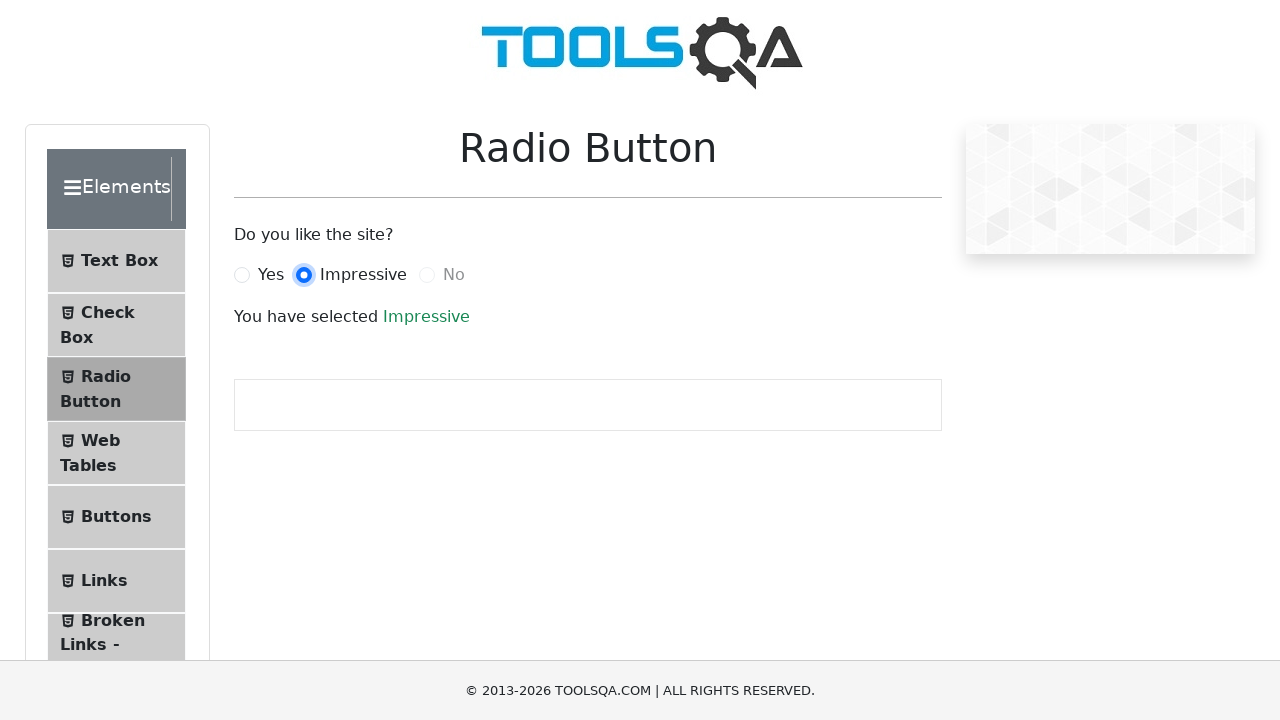